Tests web table interaction by iterating through table rows to find a specific course and verify its price

Starting URL: https://rahulshettyacademy.com/AutomationPractice/

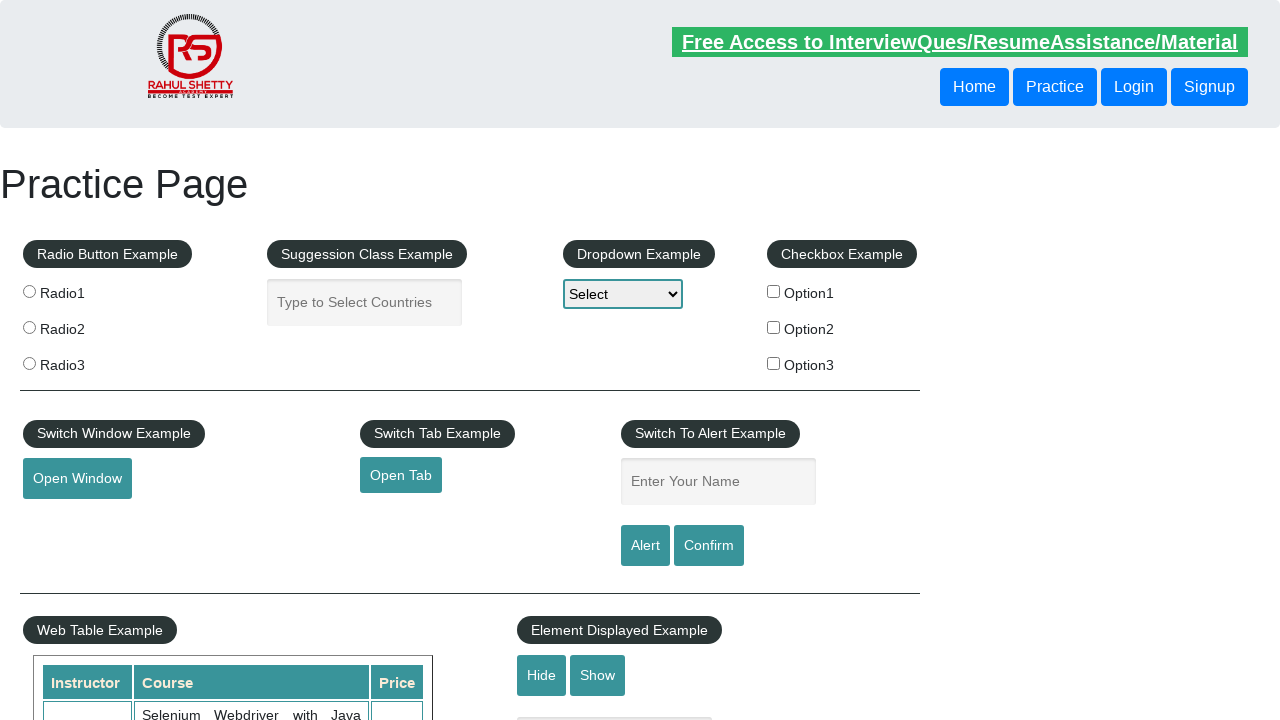

Waited for table course name column to be visible
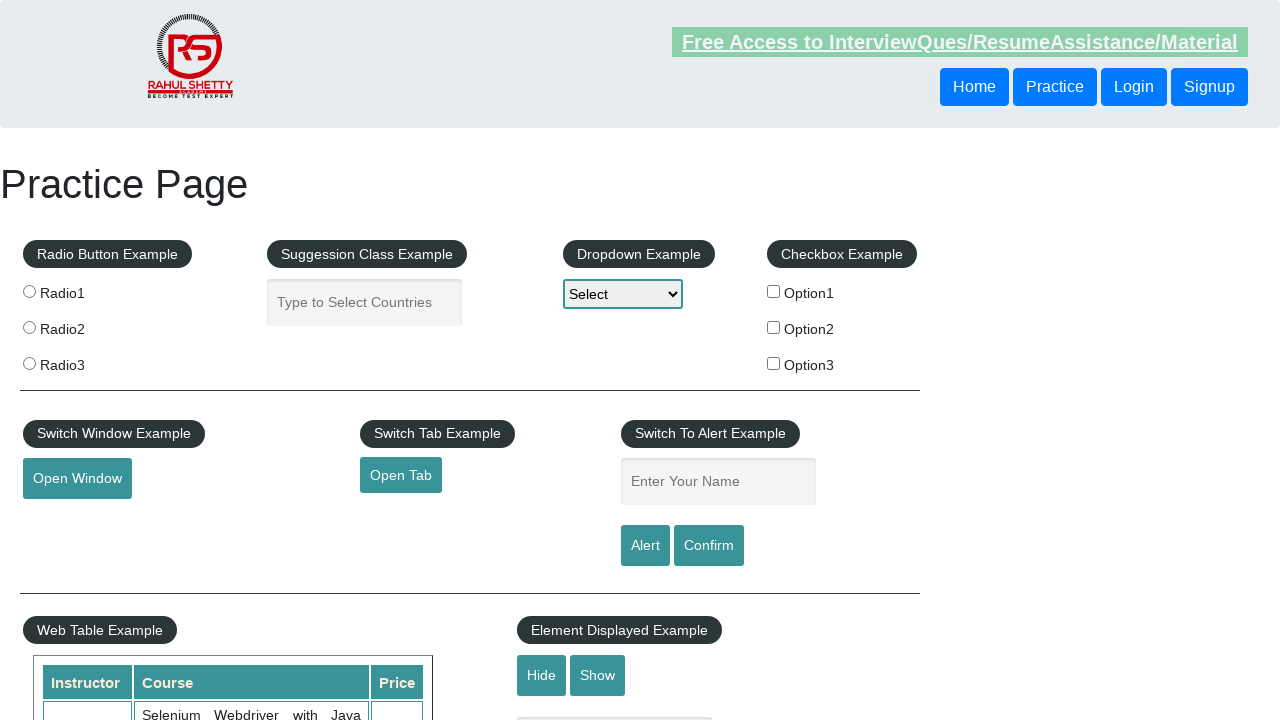

Retrieved all course name cells from table
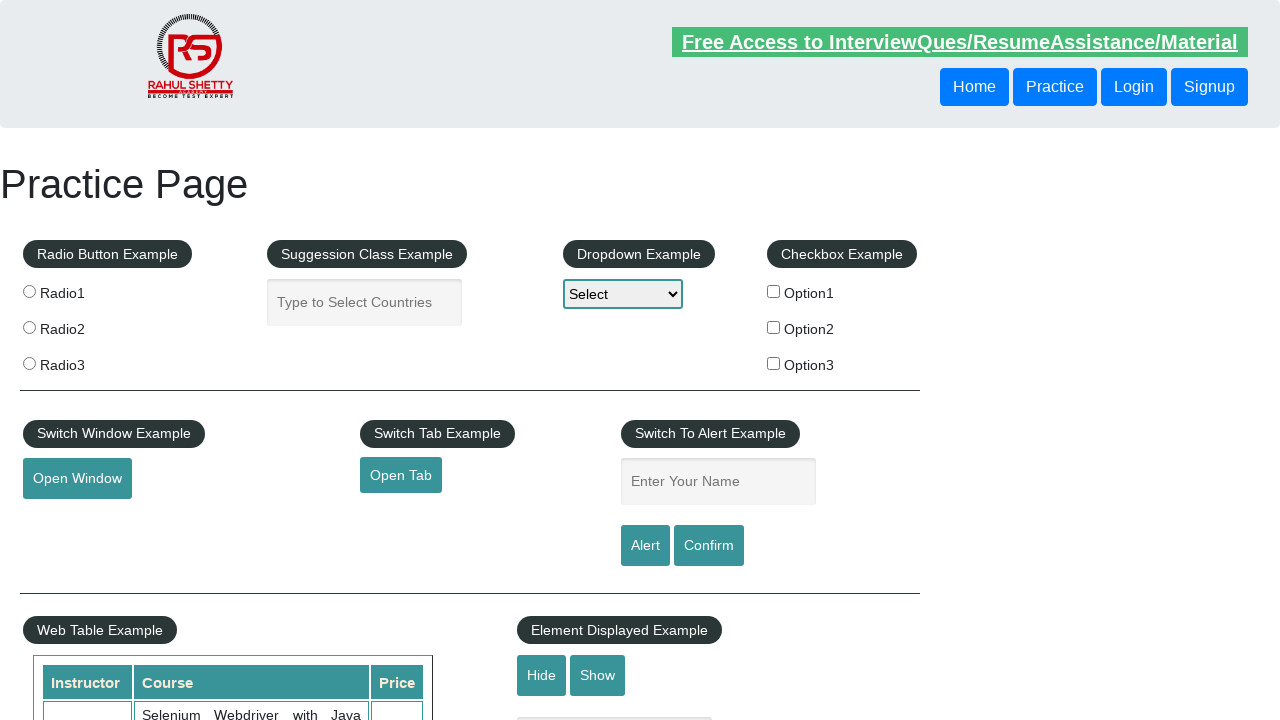

Found target course 'Master Selenium Automation in simple Python Language' at row 7
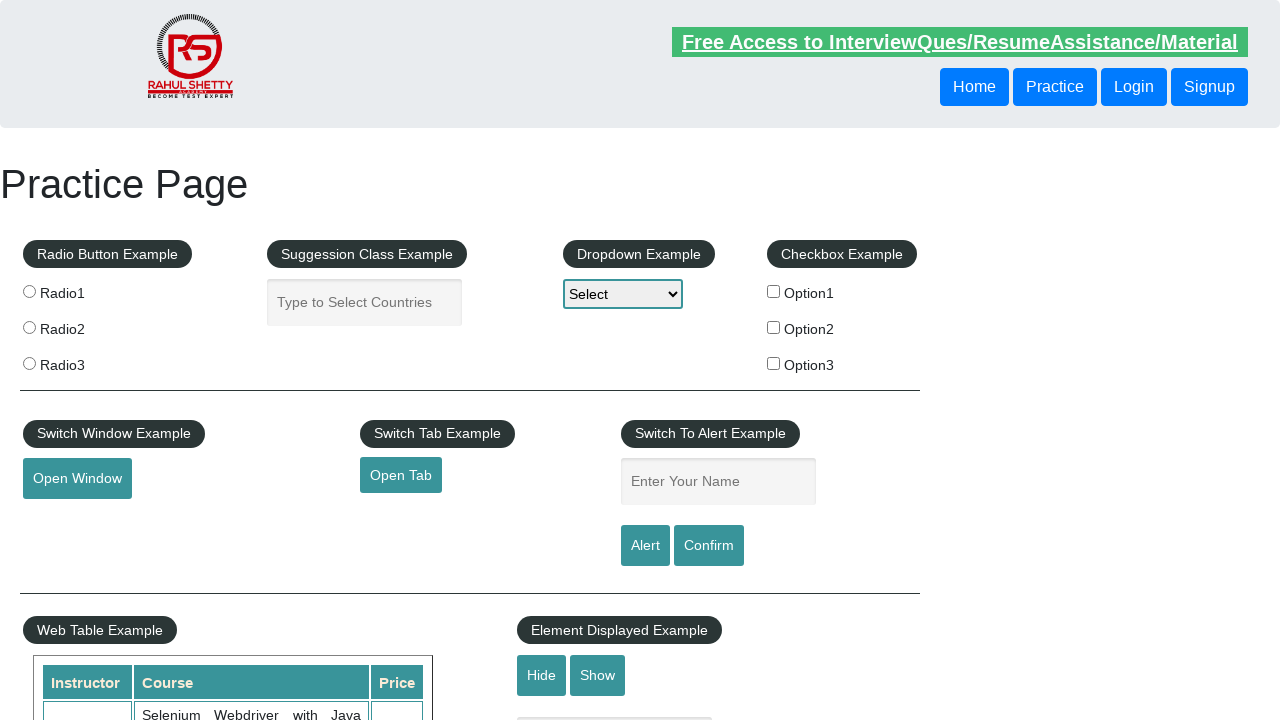

Located price cell for the target course
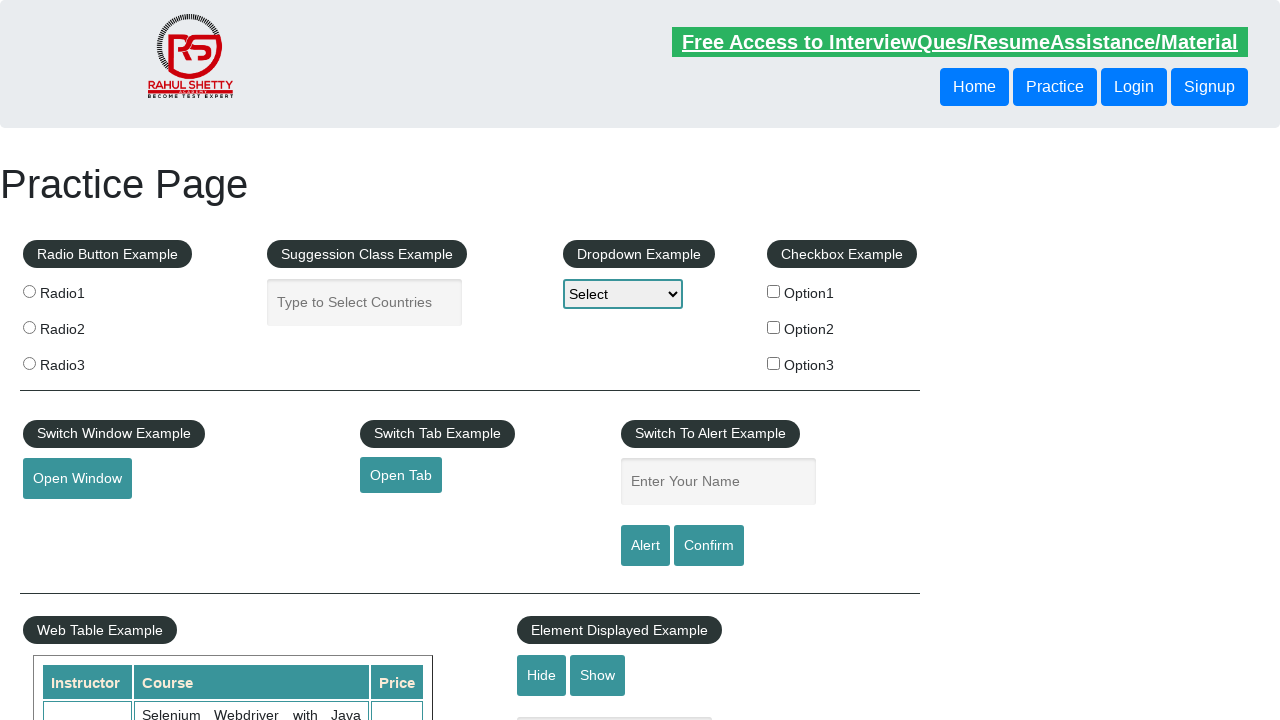

Retrieved course price: 25
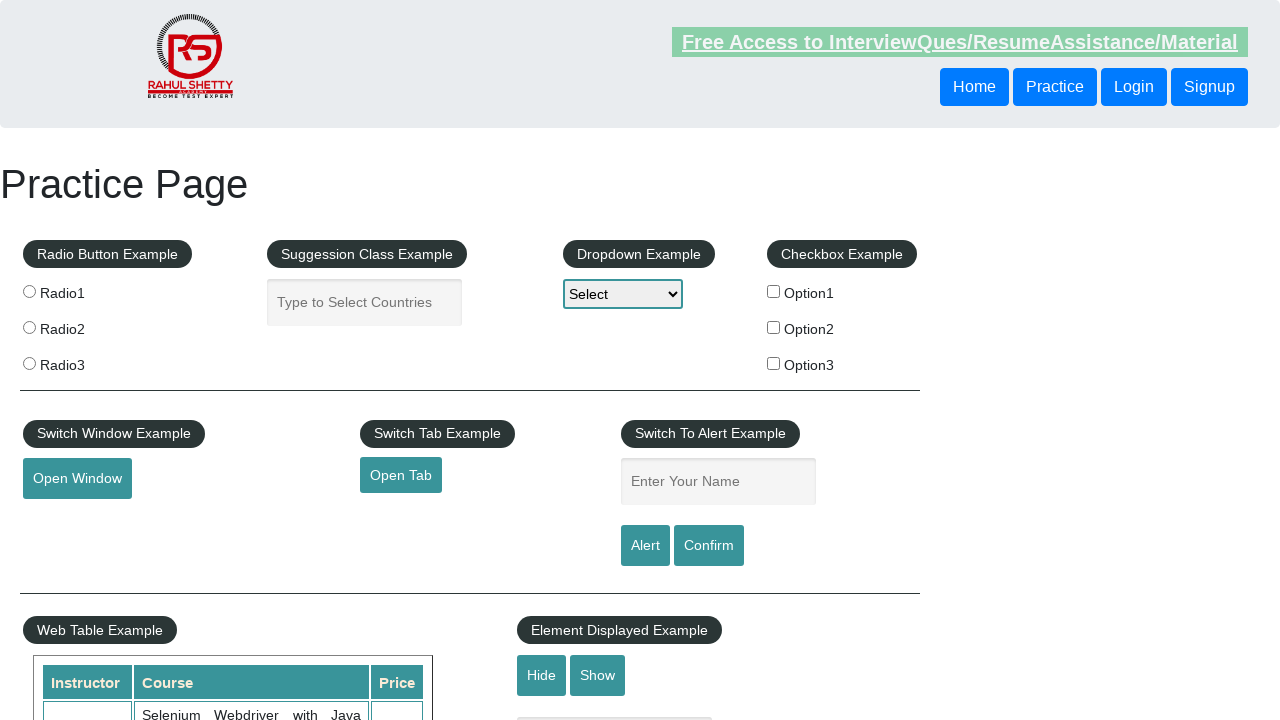

Verified course price matches expected value '25'
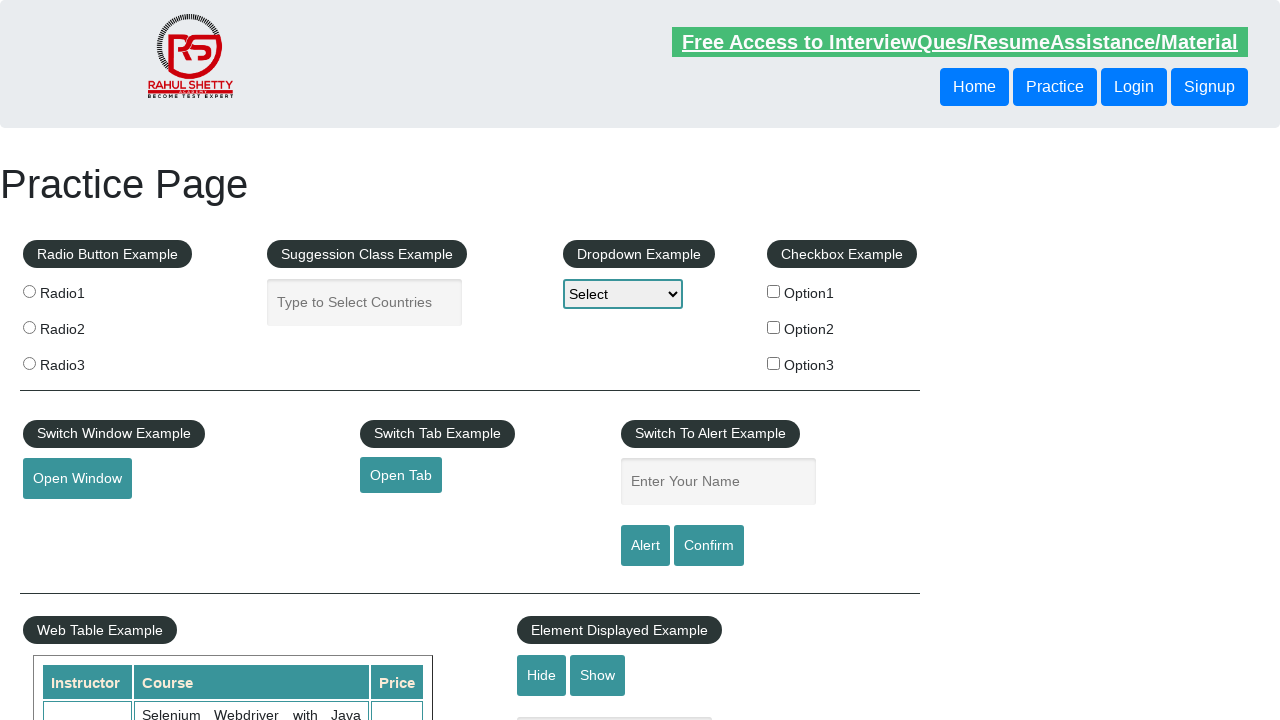

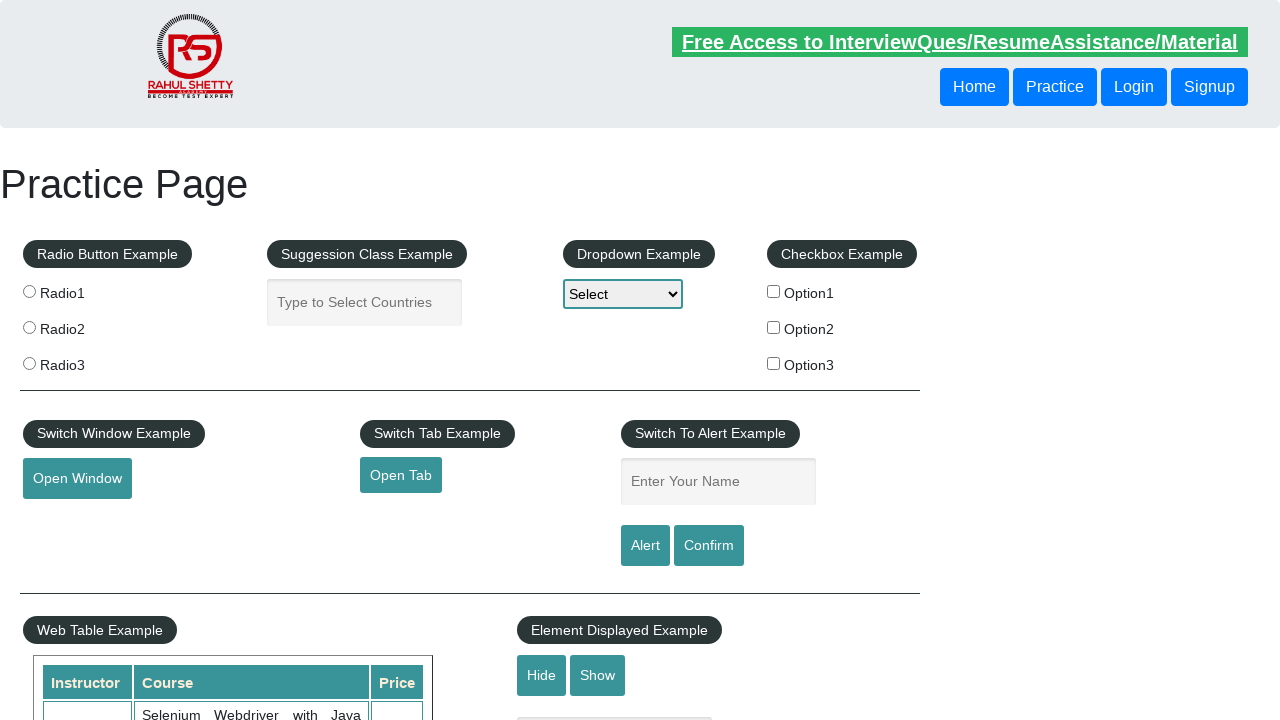